Tests JavaScript alert handling by clicking buttons that trigger different types of alerts and accepting them

Starting URL: https://demoqa.com/alerts

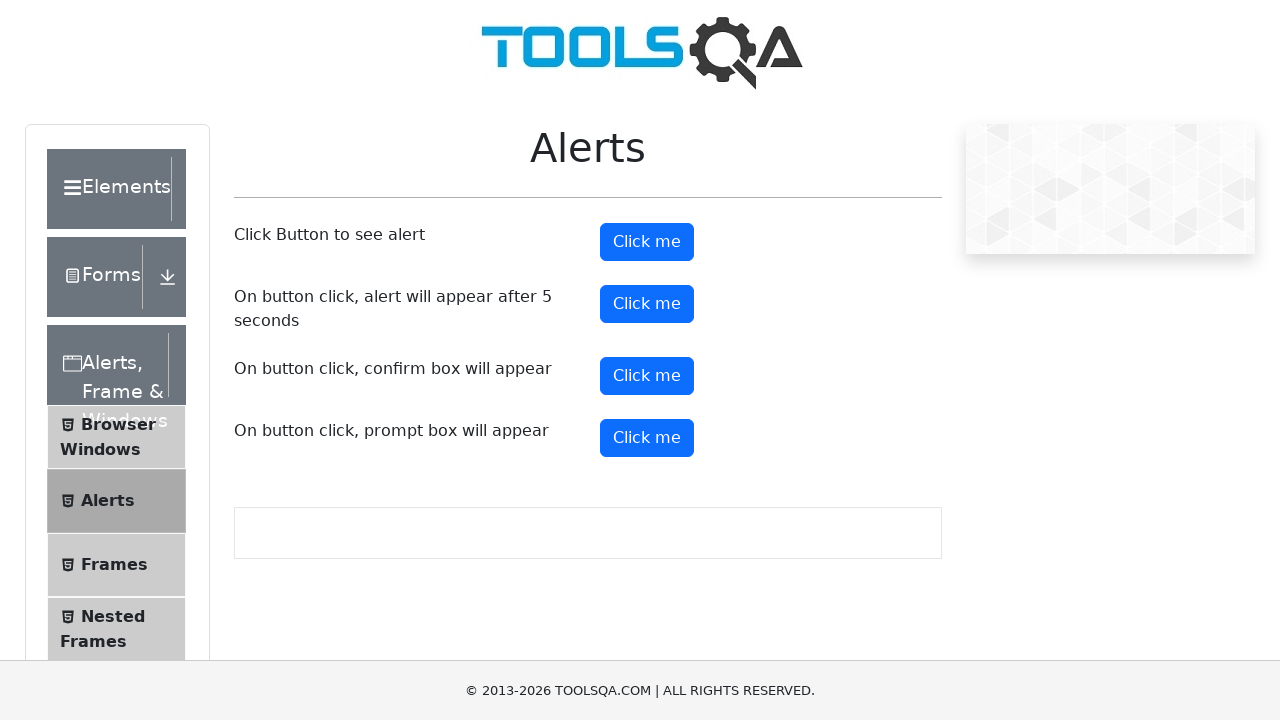

Clicked the alert button to trigger simple alert at (647, 242) on #alertButton
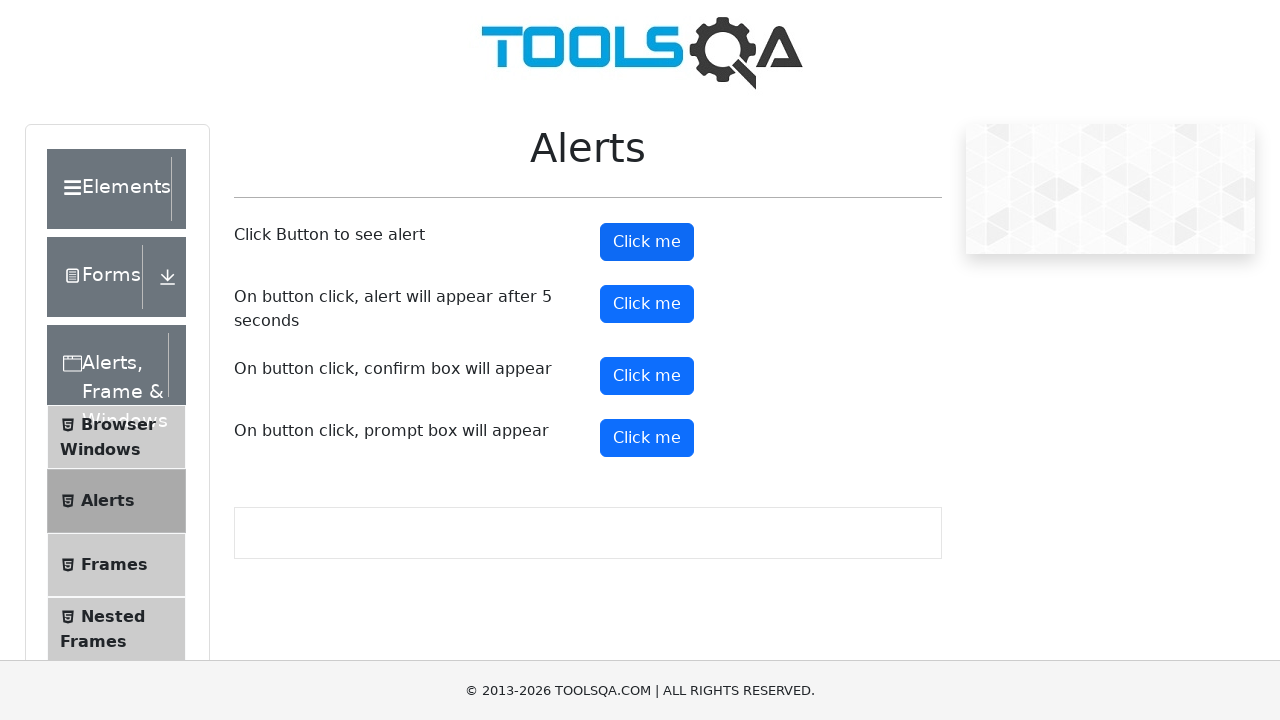

Set up dialog handler to accept alerts
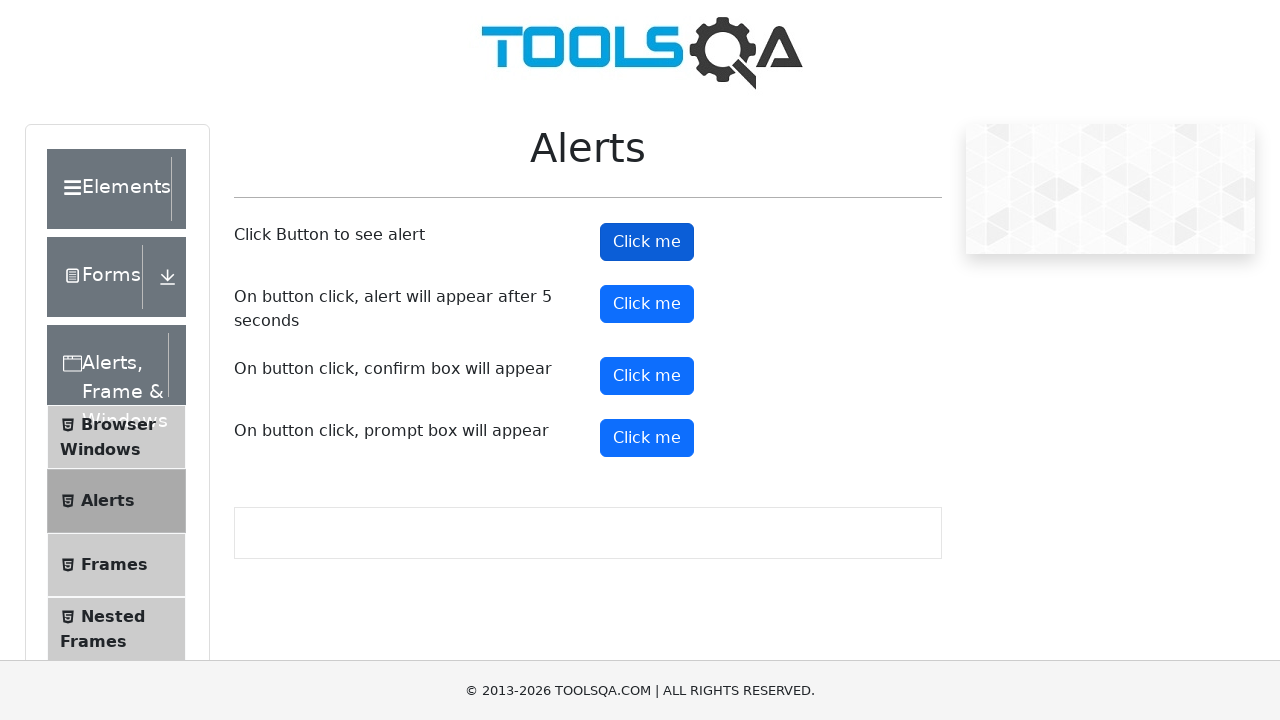

Waited 500ms for alert to be processed
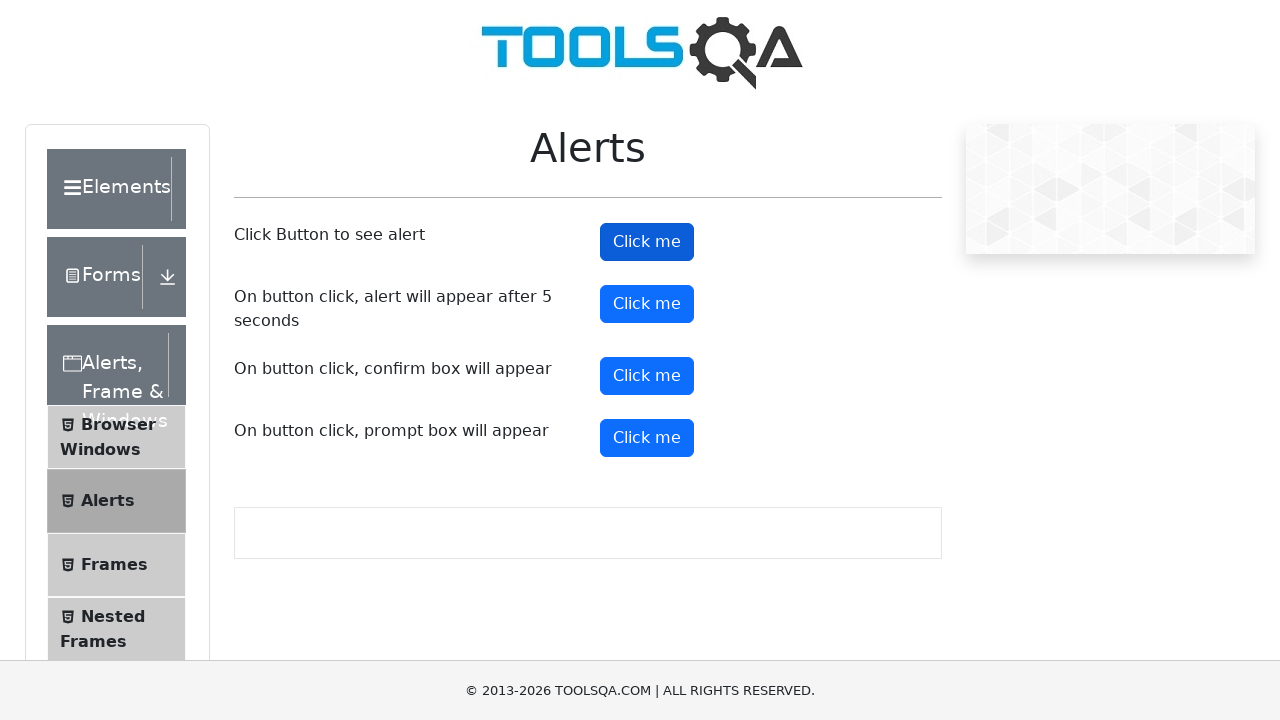

Clicked the timer alert button to trigger timed alert at (647, 304) on #timerAlertButton
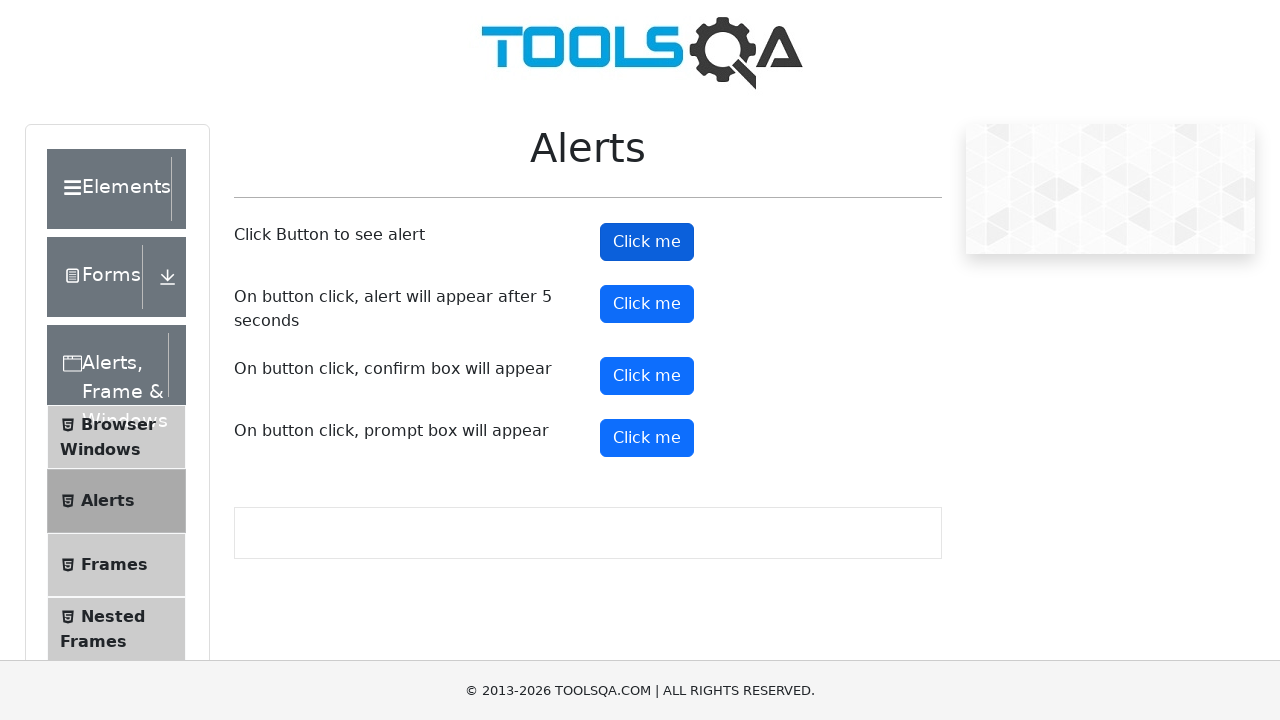

Waited 5500ms for the 5-second timer alert to appear and be handled
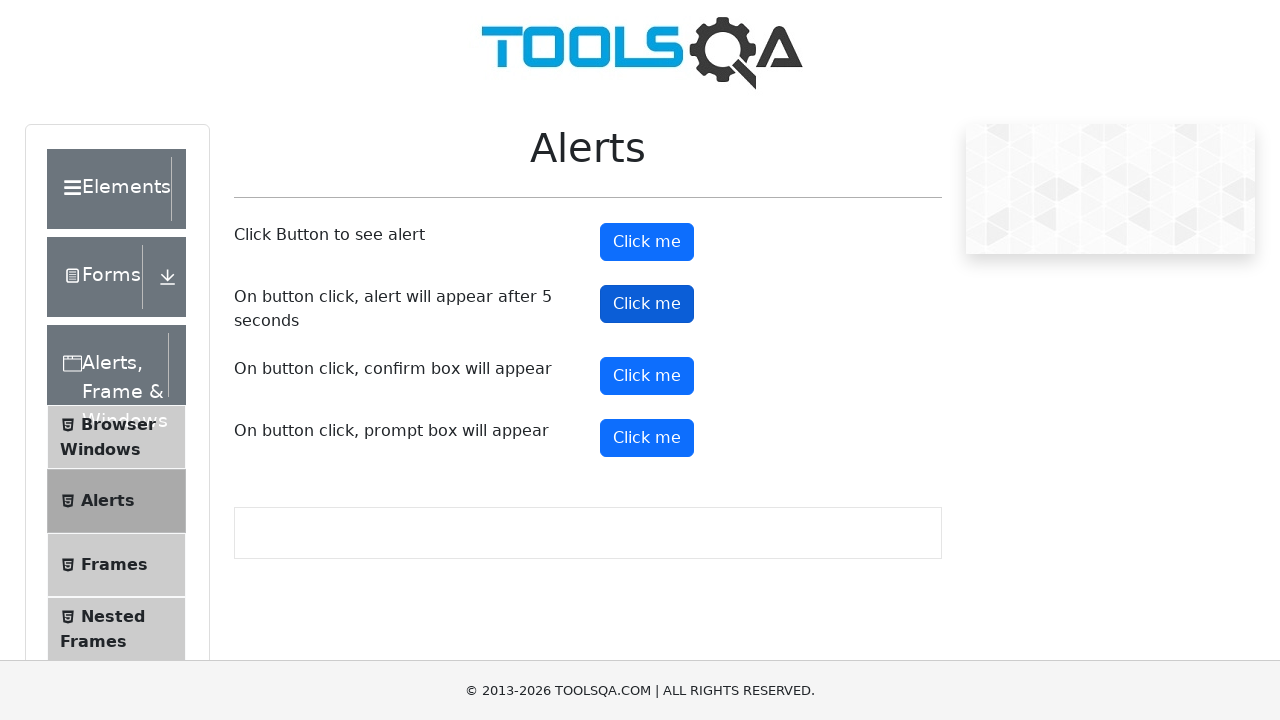

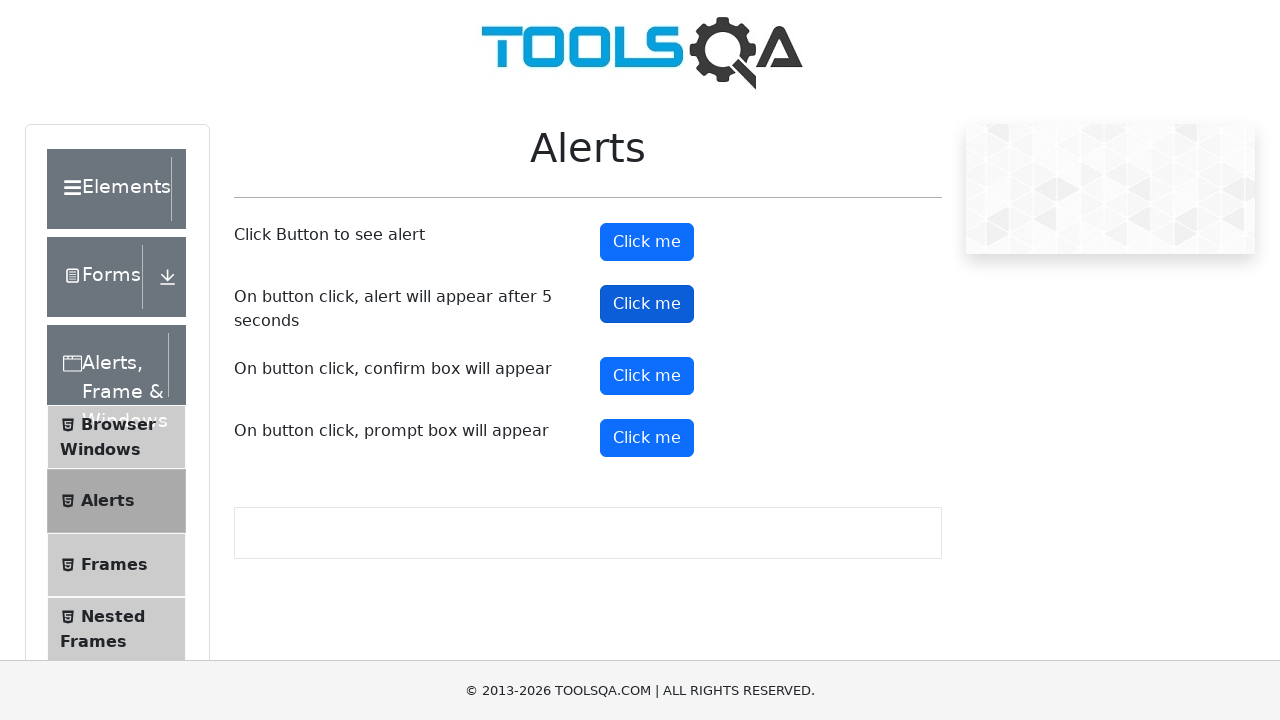